Tests UI component validation on a registration form by verifying visibility, enabled state, and default values of form elements (first name input, male radio button, submit button), then clicks the radio button to verify selection state changes.

Starting URL: https://demo.automationtesting.in/Register.html

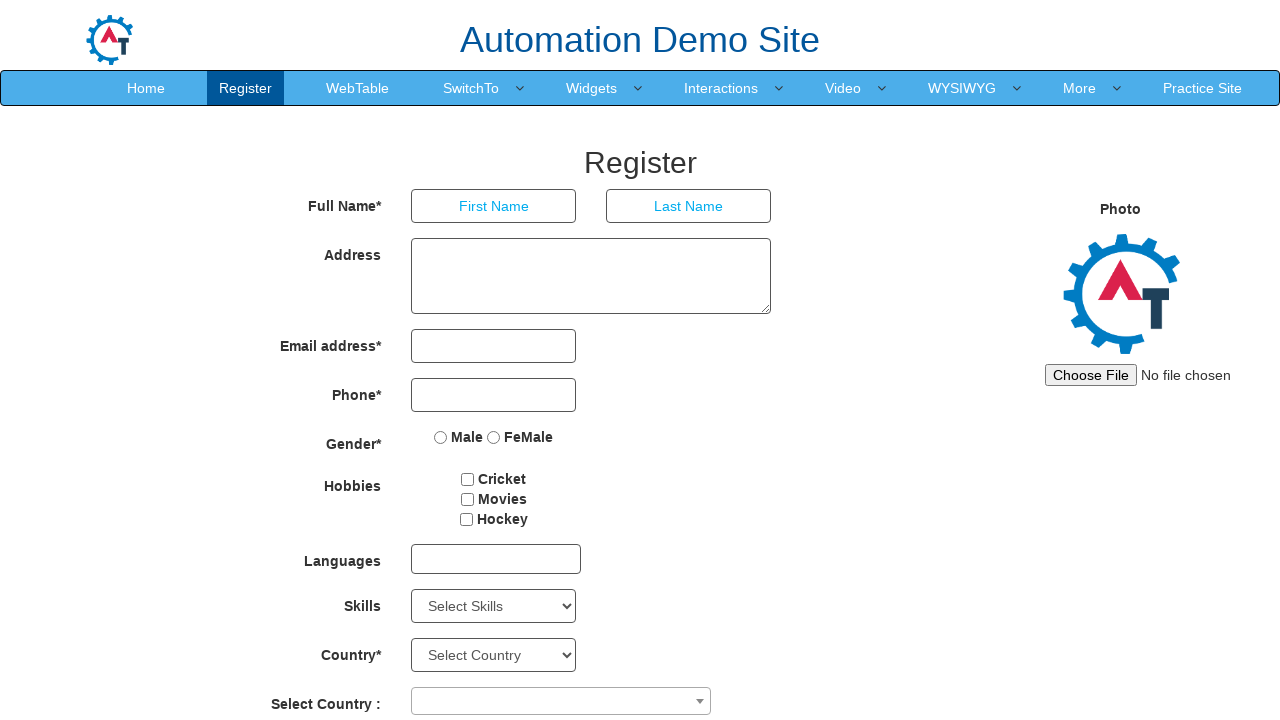

Waited for form control elements to load
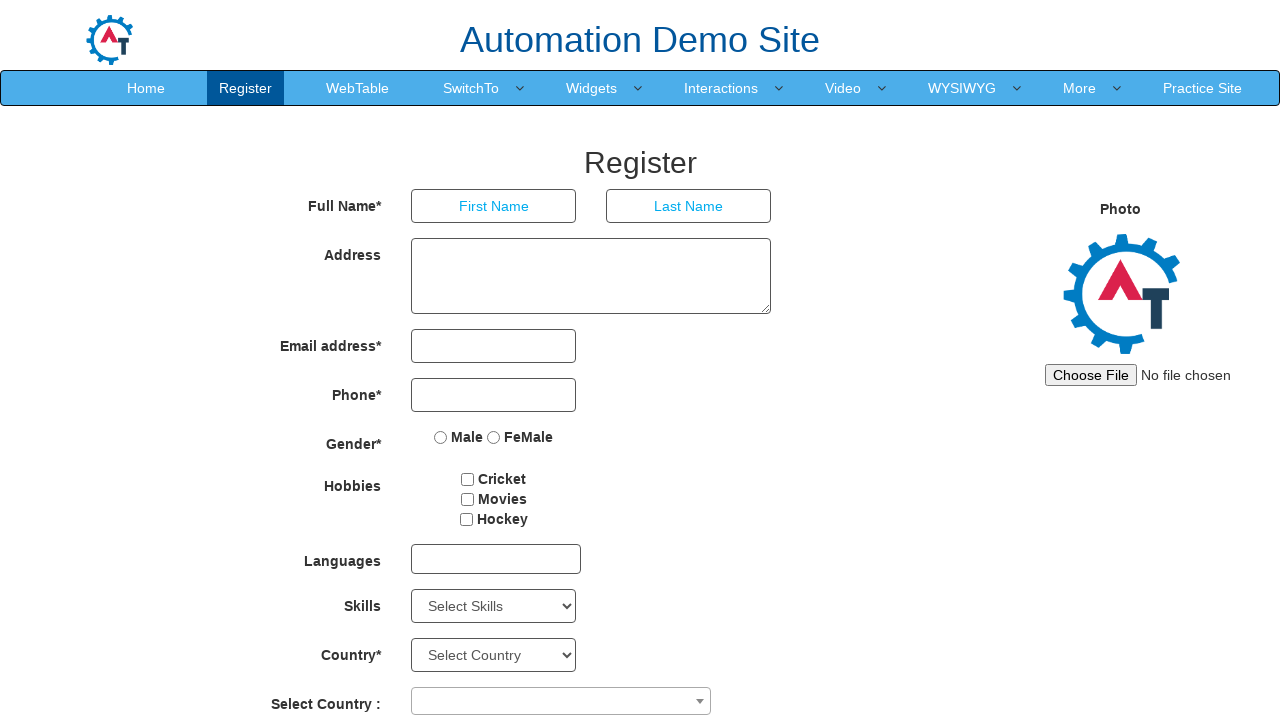

Located first name input field
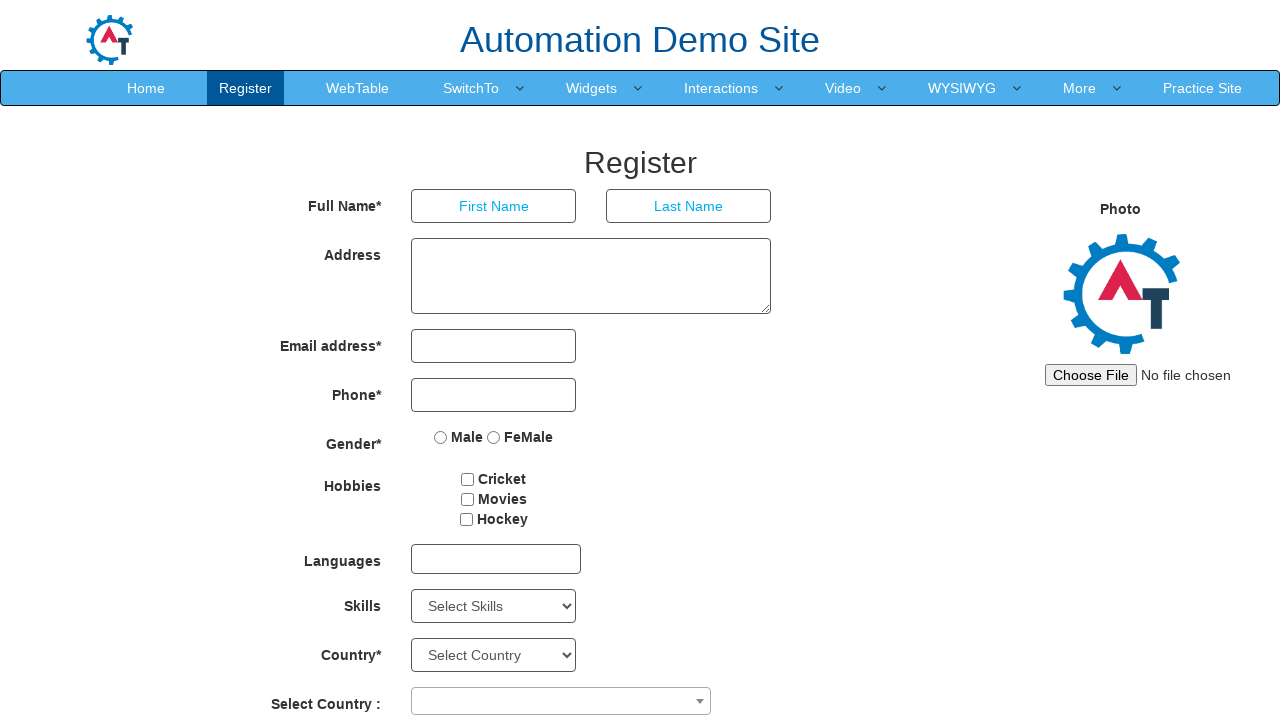

Verified first name input field is visible
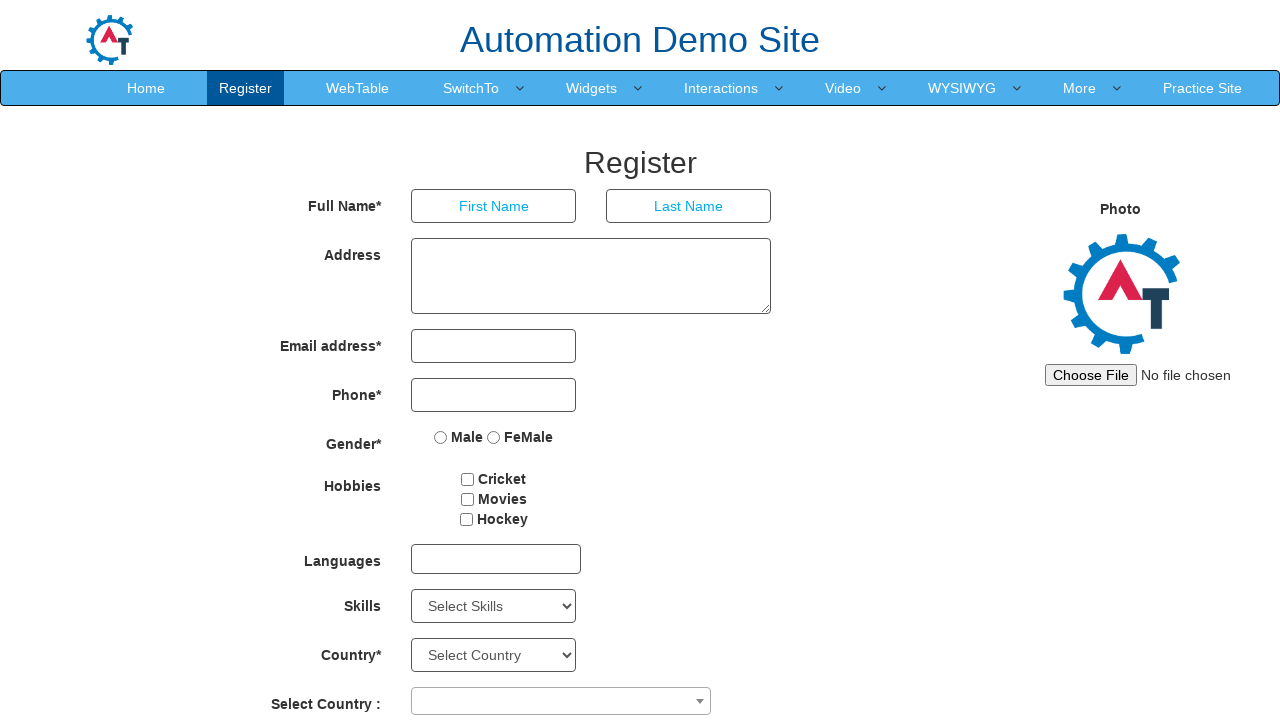

Verified first name input field is enabled
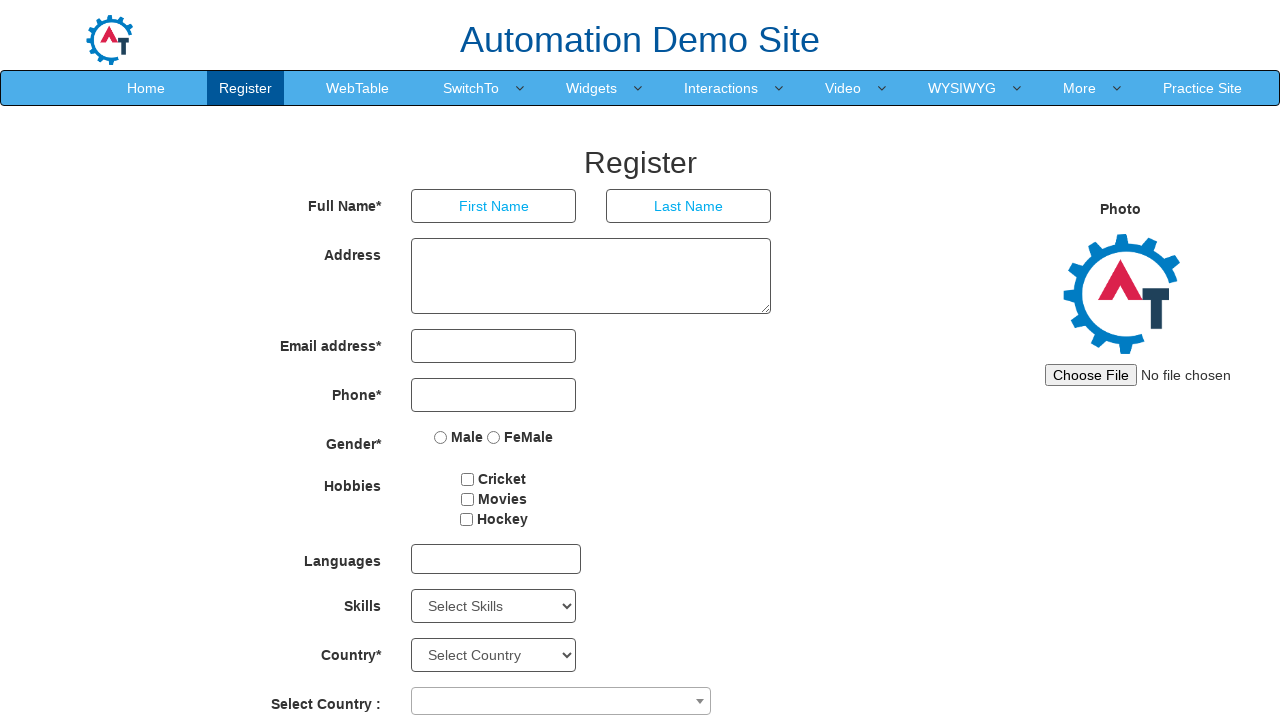

Retrieved placeholder attribute from first name input field
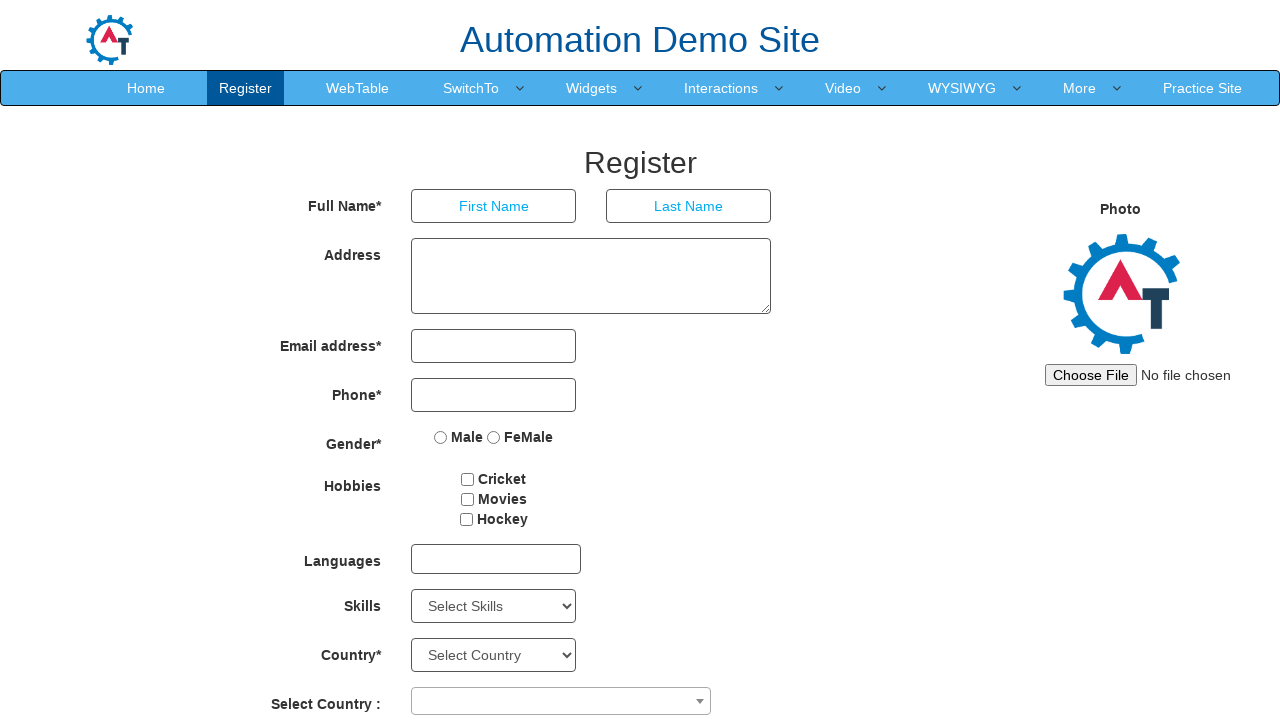

Verified first name input placeholder is 'First Name'
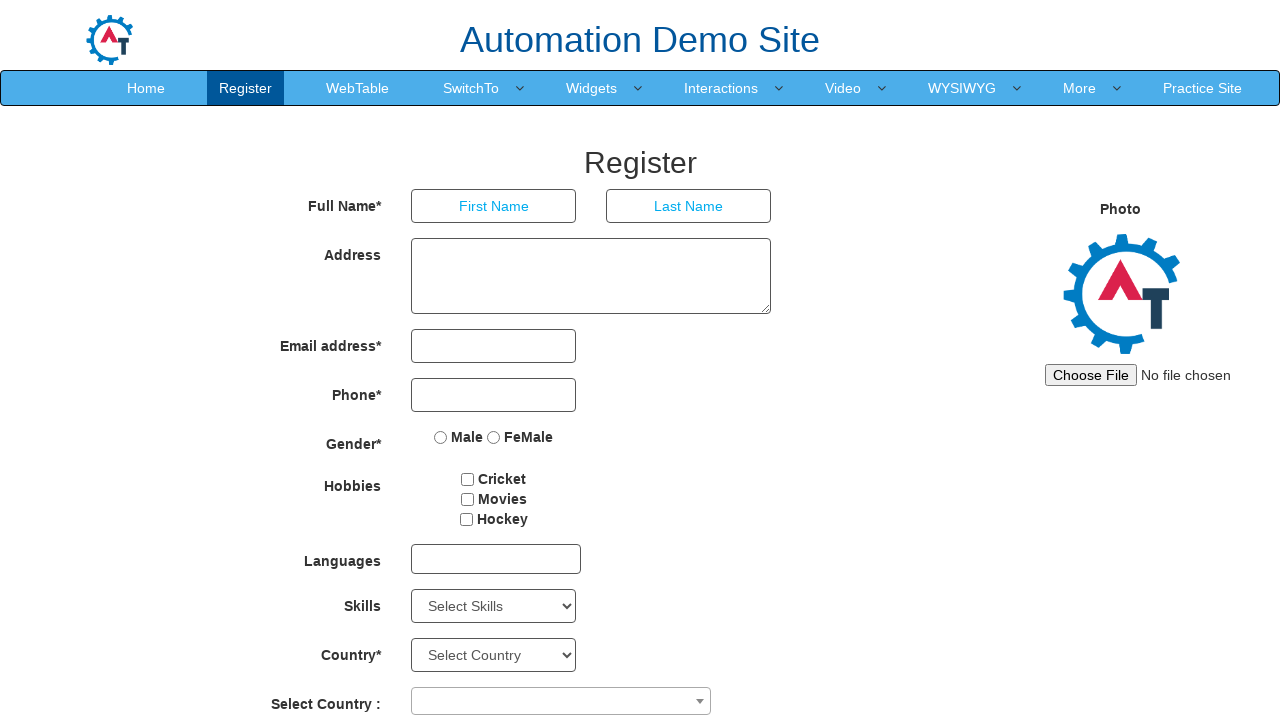

Located male radio button
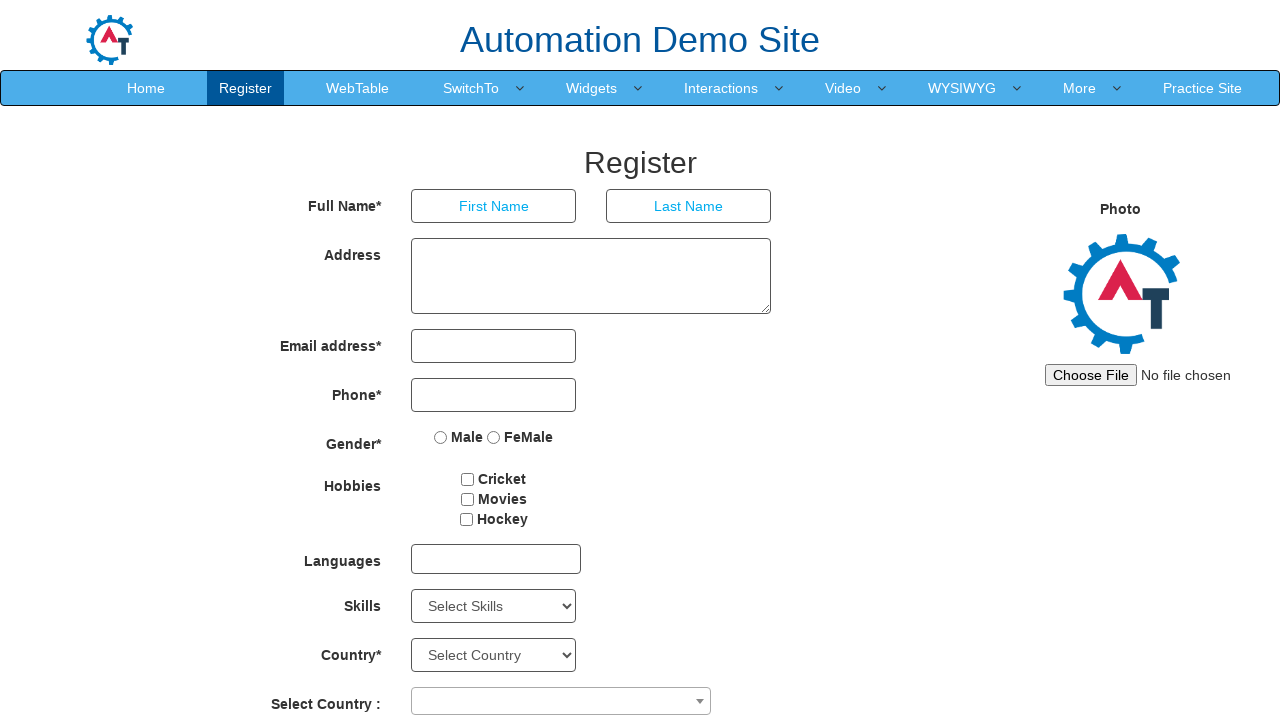

Verified male radio button is visible
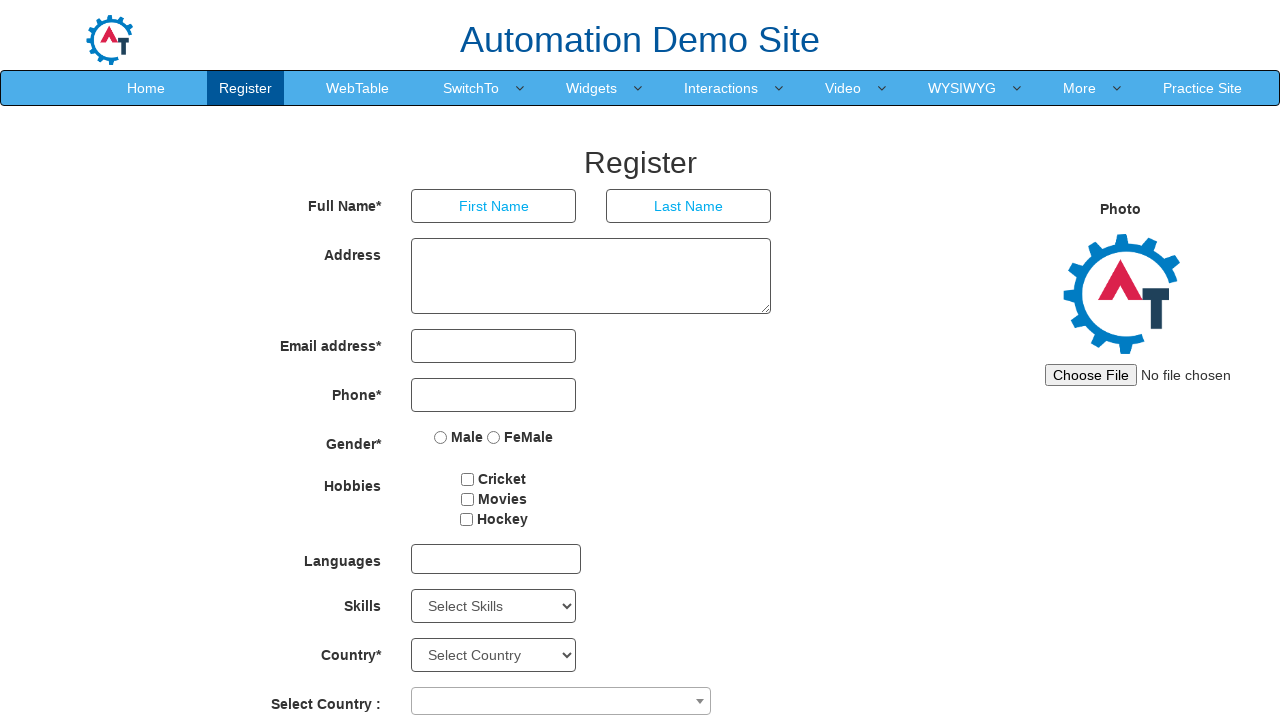

Verified male radio button is enabled
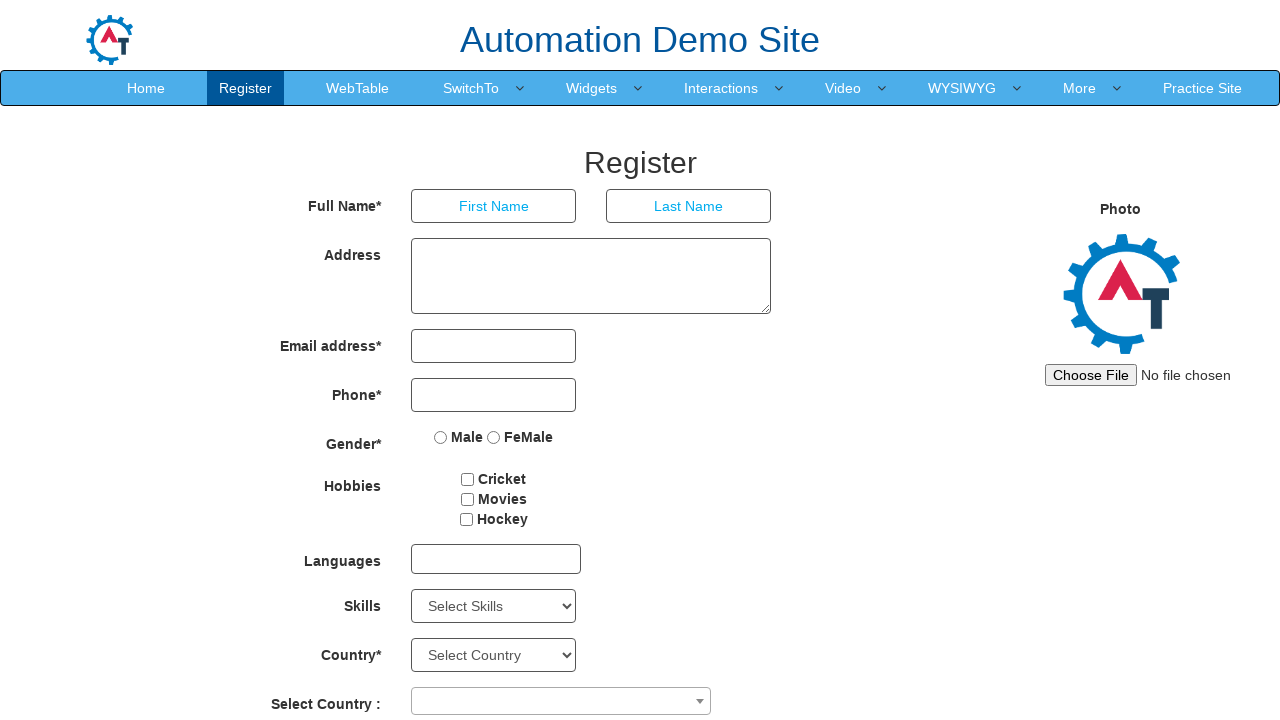

Verified male radio button is not selected by default
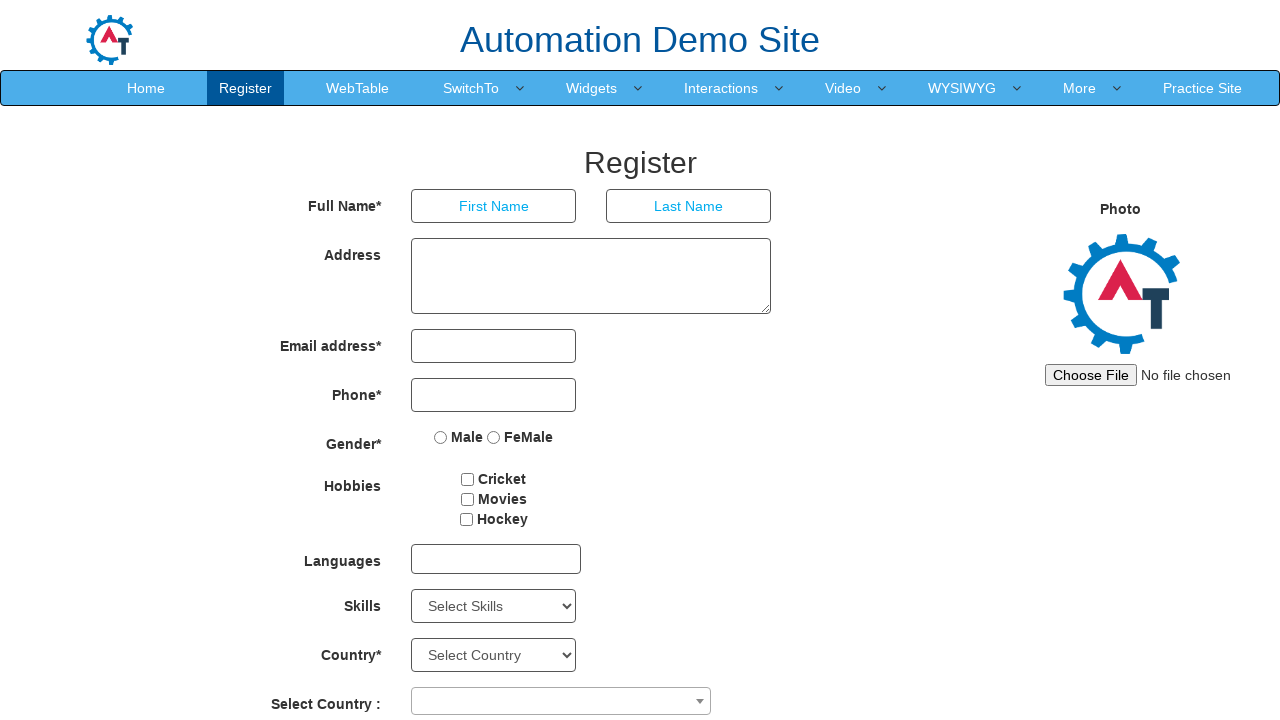

Clicked male radio button at (441, 437) on input[name='radiooptions'] >> nth=0
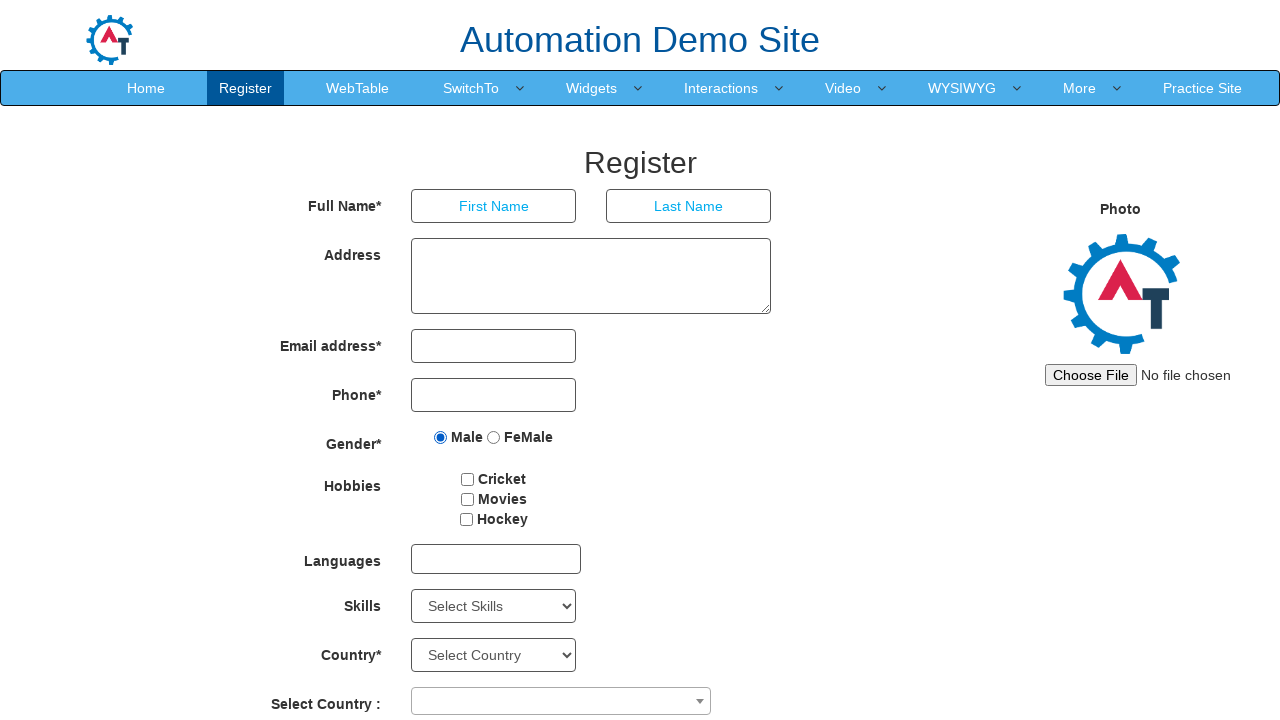

Verified male radio button is now selected after click
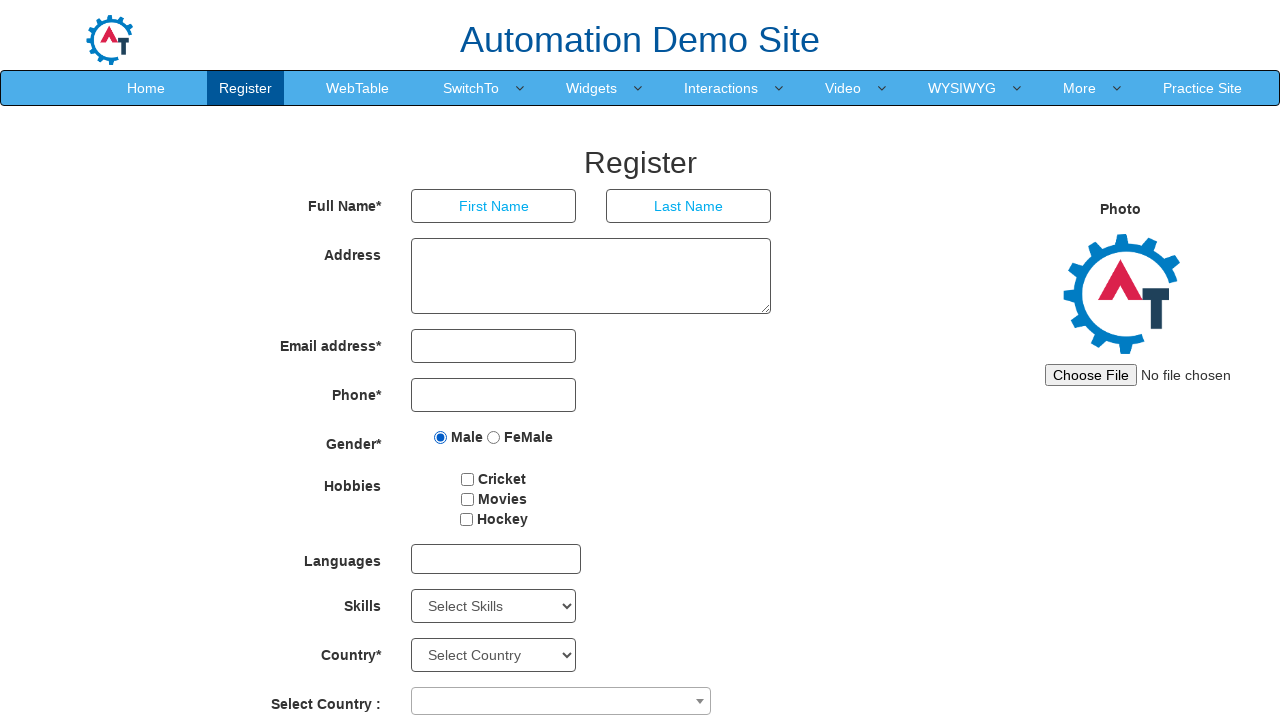

Located submit button
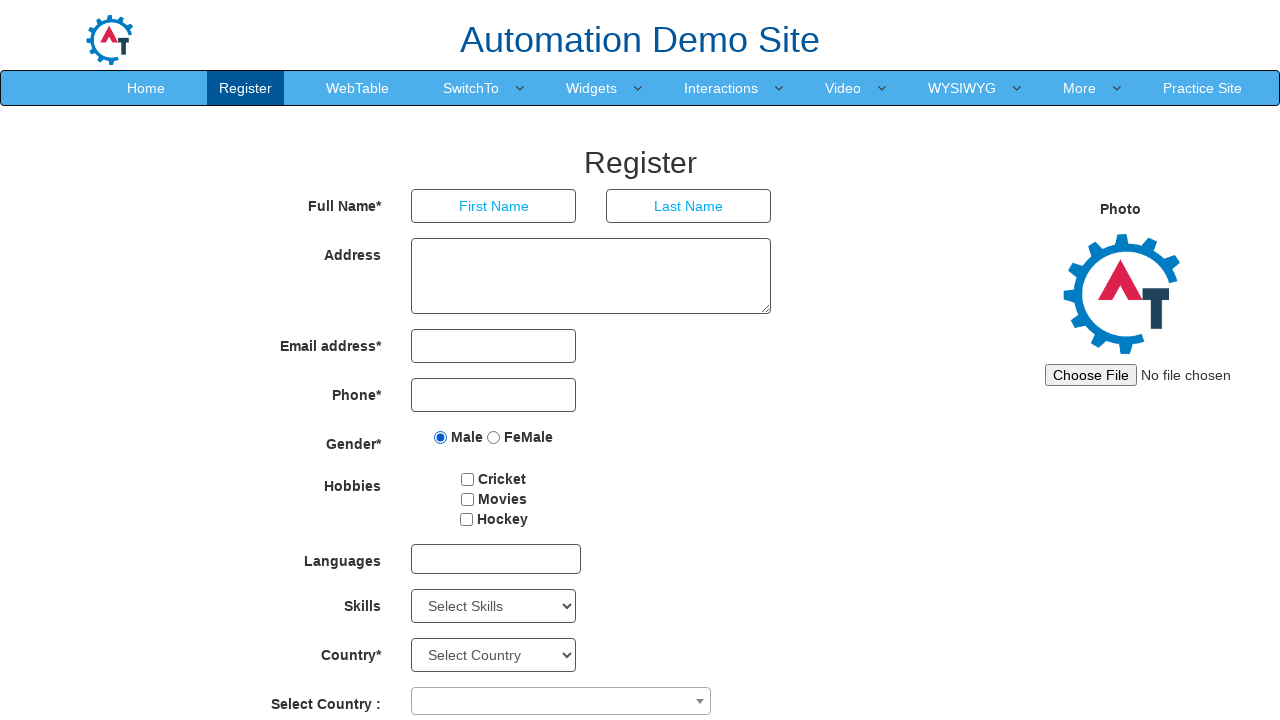

Verified submit button is visible
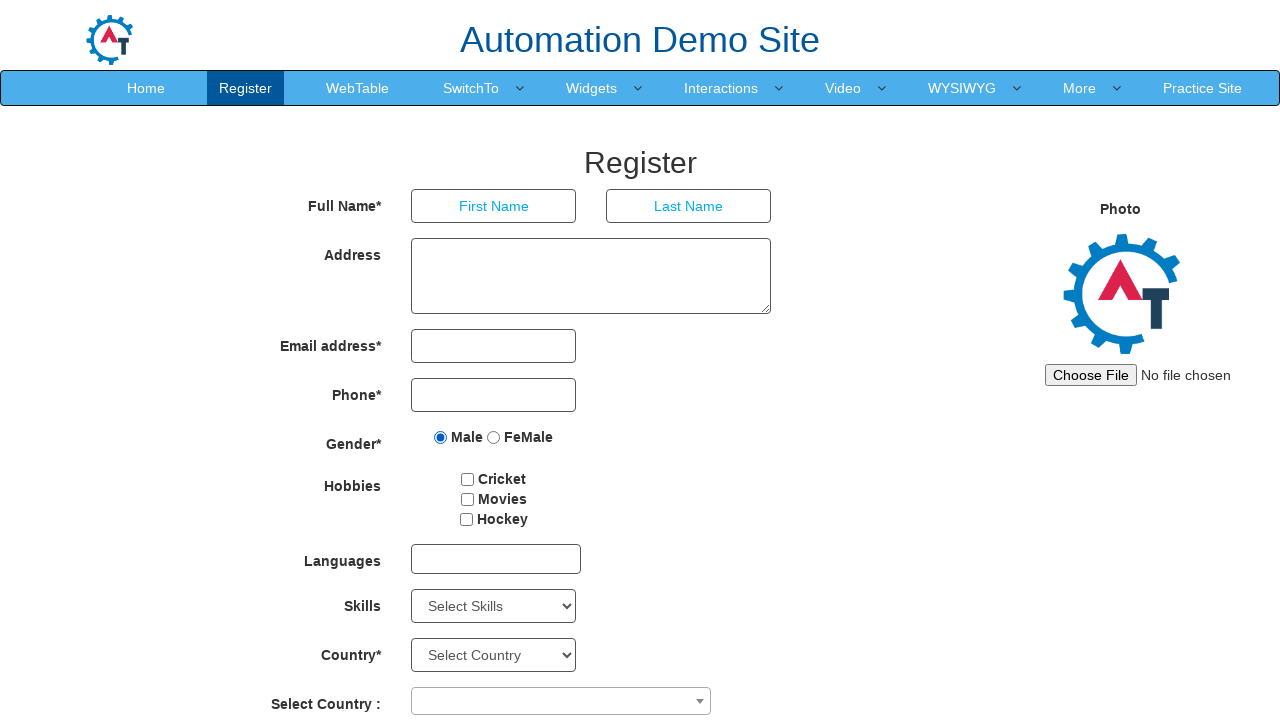

Verified submit button is enabled
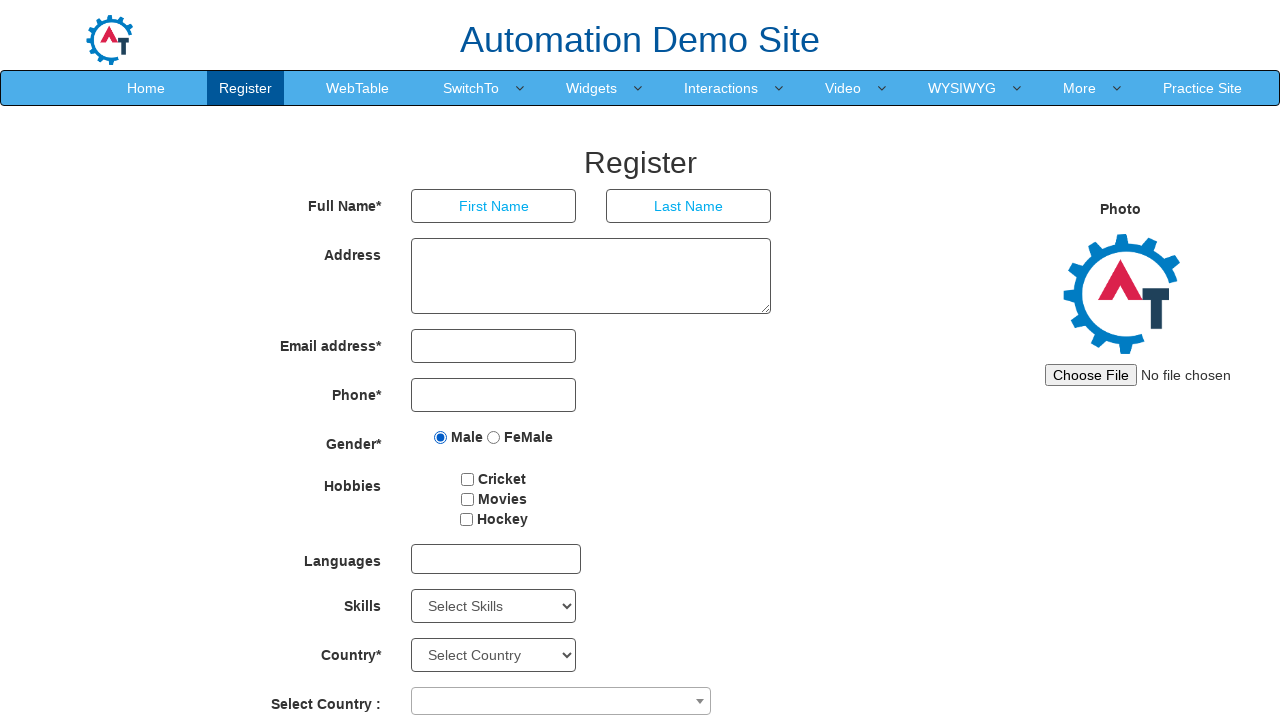

Retrieved submit button text content
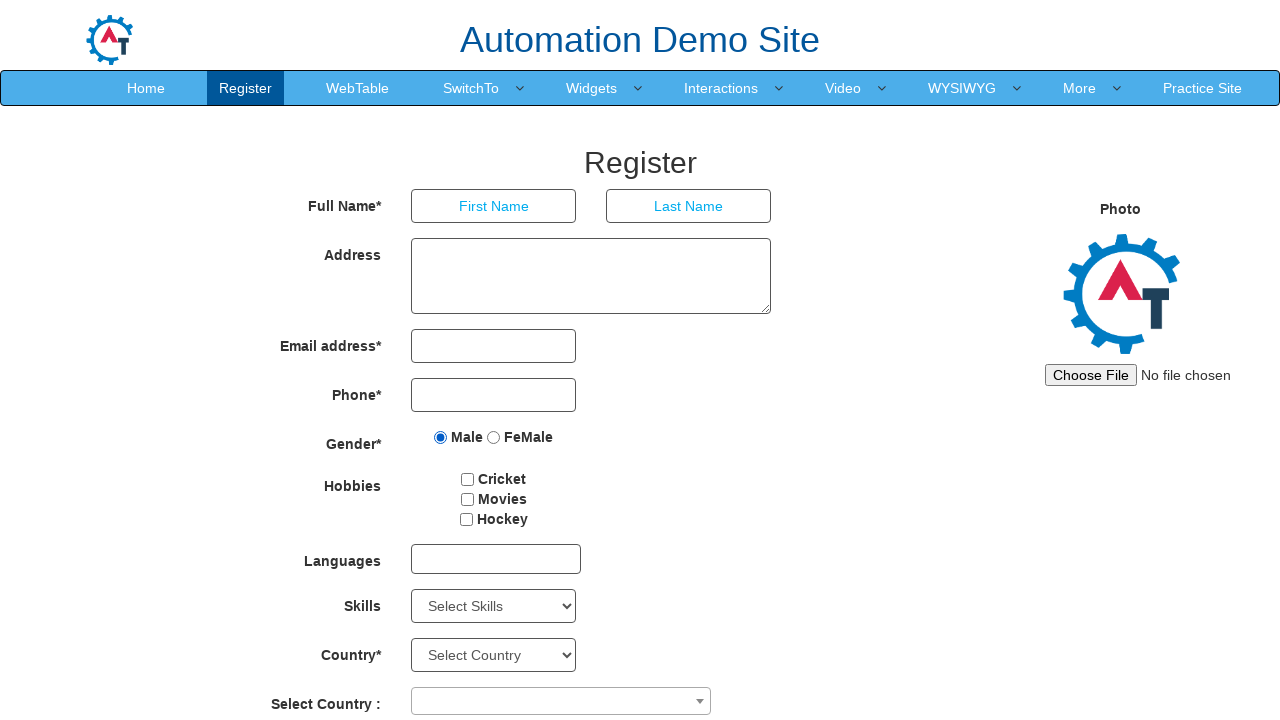

Verified submit button text is 'Submit'
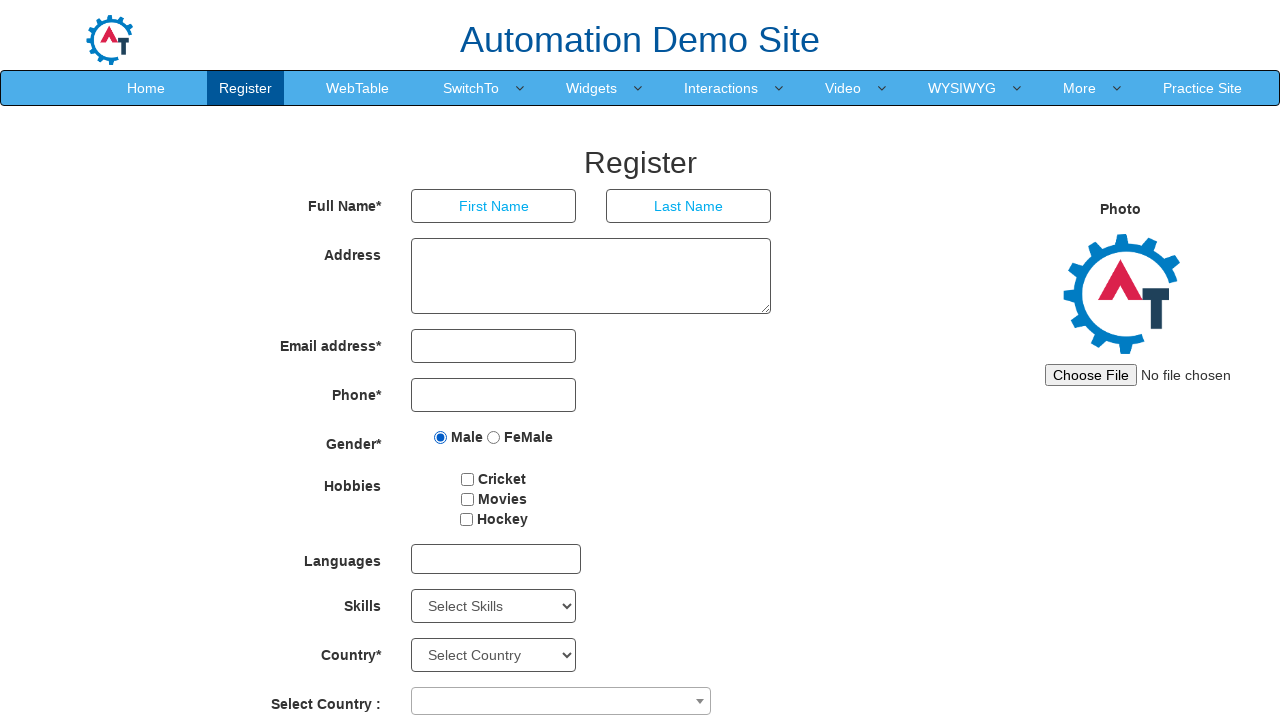

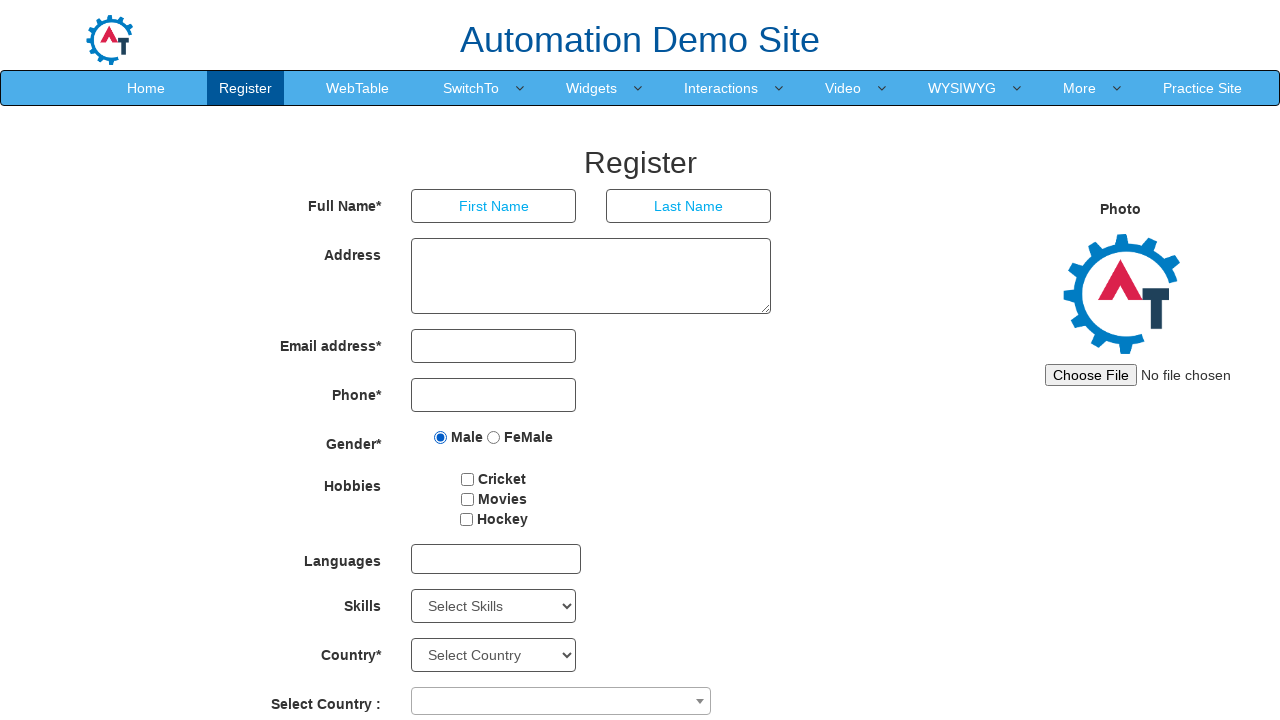